Tests partial link text locator functionality by navigating to a blog page and clicking on a link that contains the text "a popup window"

Starting URL: http://omayo.blogspot.com/

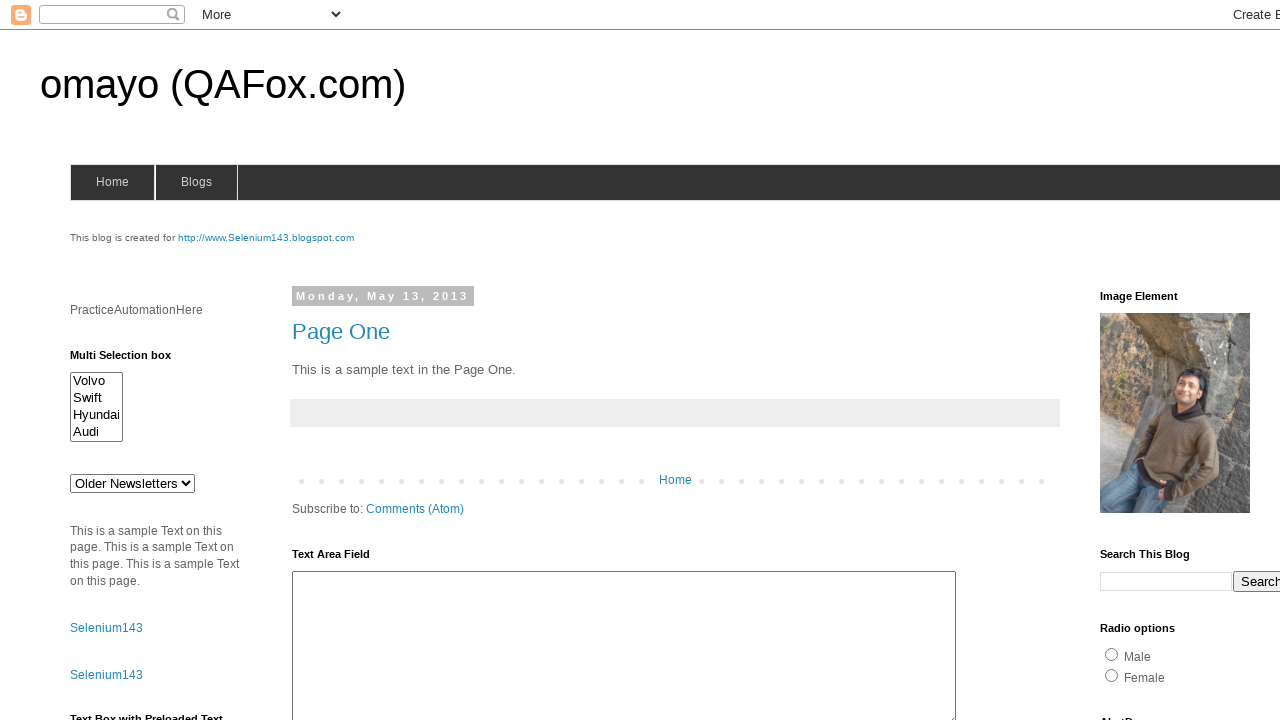

Navigated to blog homepage at http://omayo.blogspot.com/
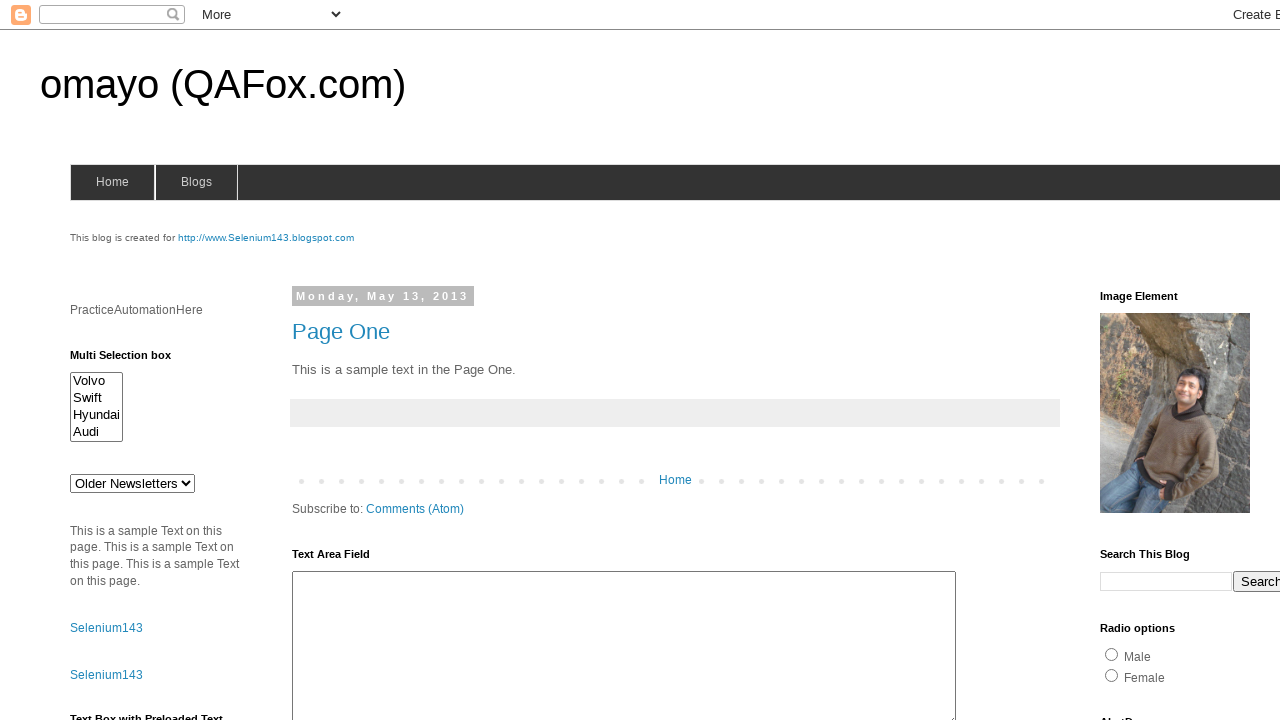

Clicked on link containing partial text 'a popup window' at (132, 360) on a:has-text('a popup window')
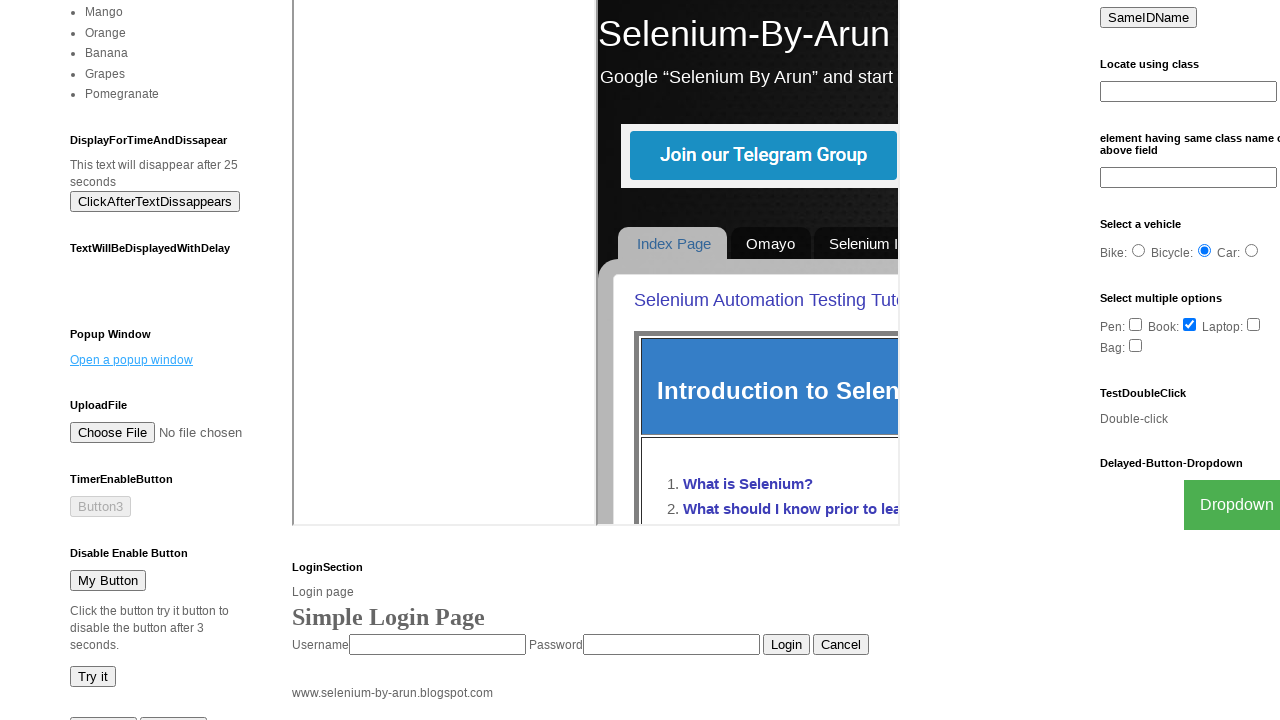

Waited 1 second for popup or navigation to occur
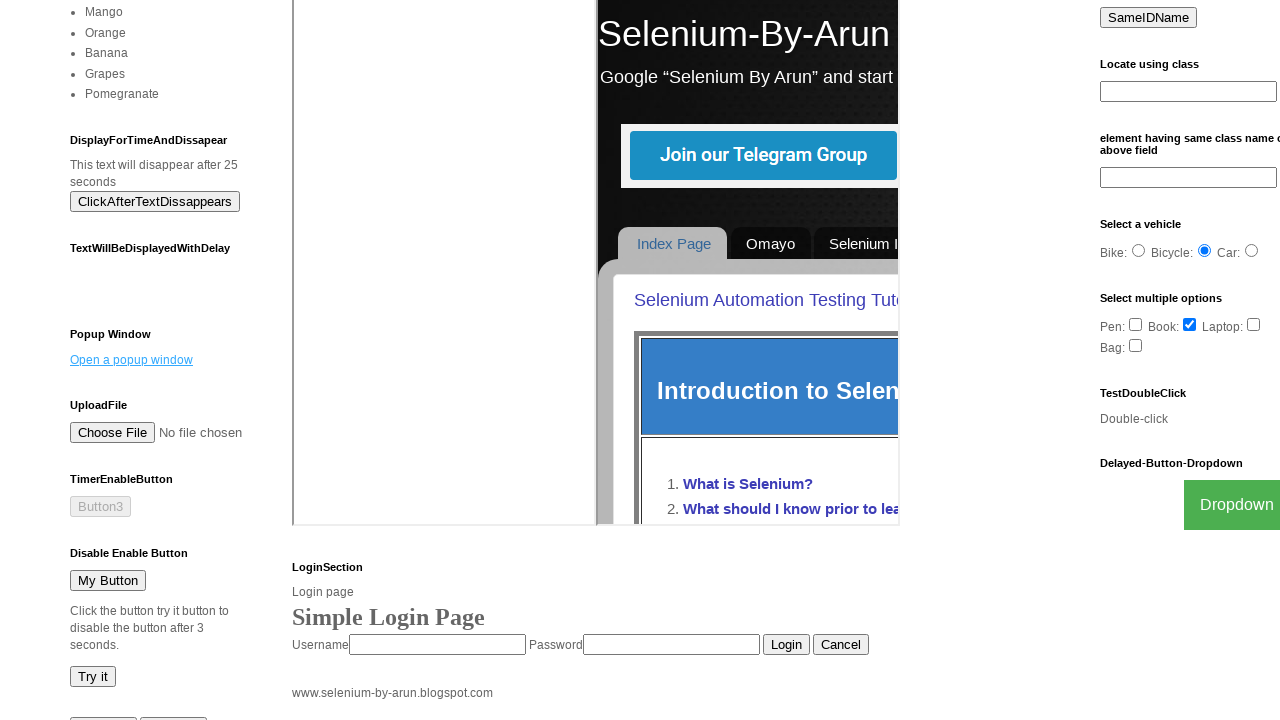

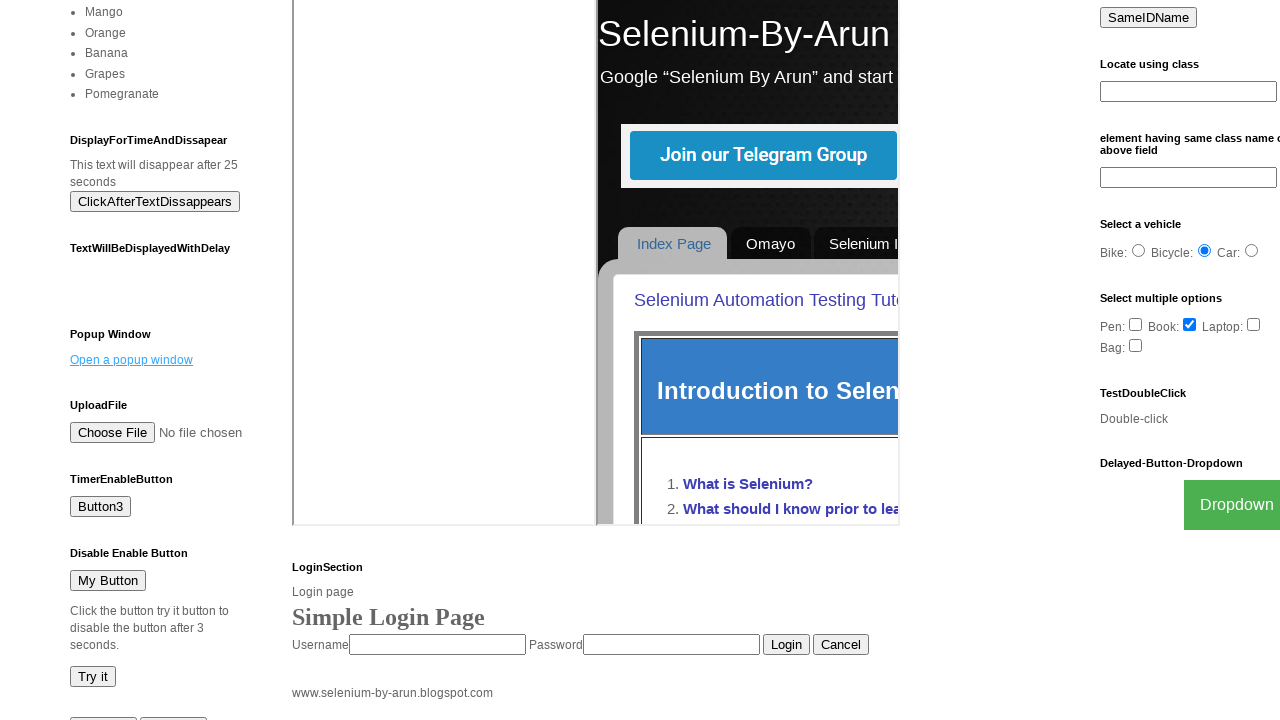